Tests pagination functionality on a product table by selecting products (Laptop, Smartphone, Tablet) via checkboxes and navigating through pagination pages while reading table data.

Starting URL: https://testautomationpractice.blogspot.com/

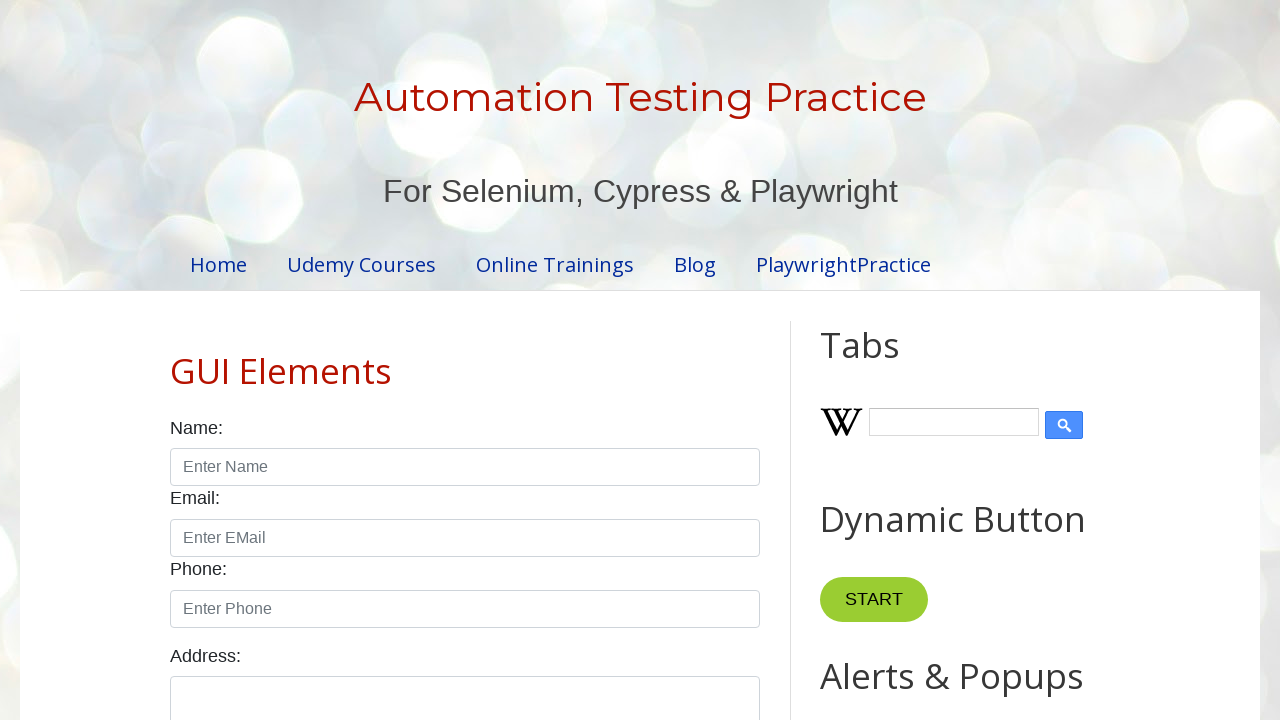

Located the product table element
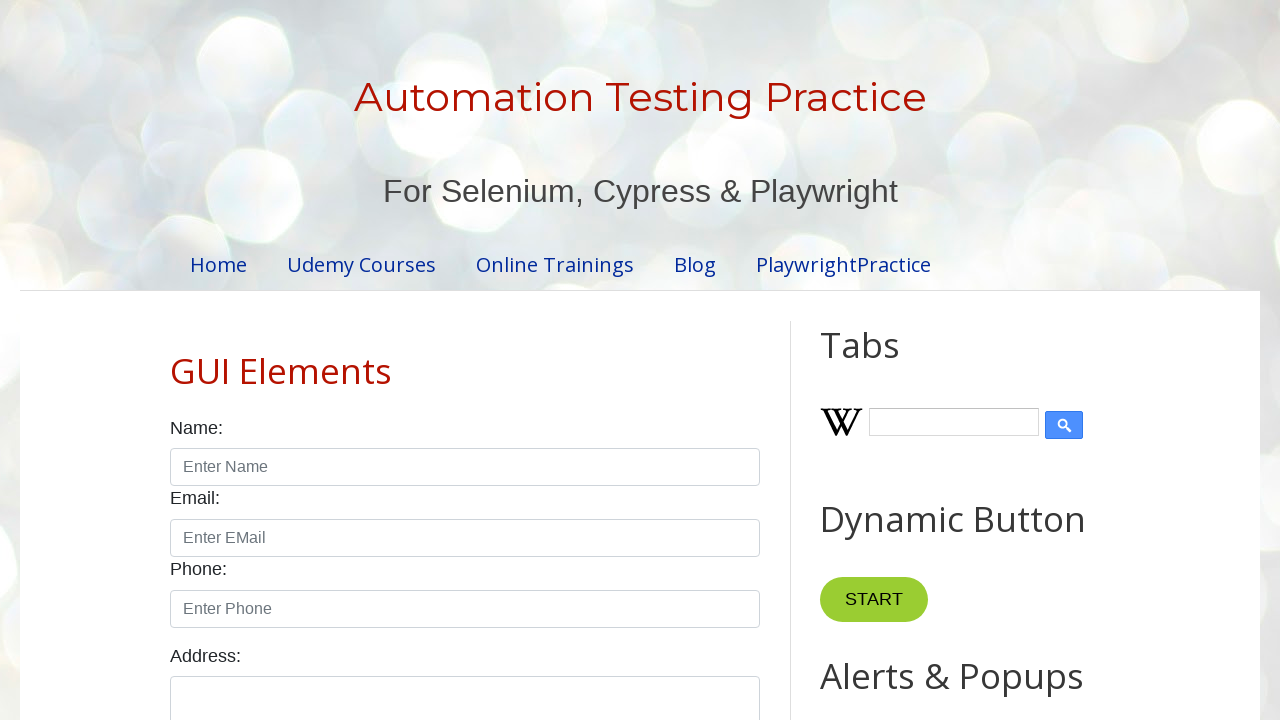

Retrieved all rows from the product table body
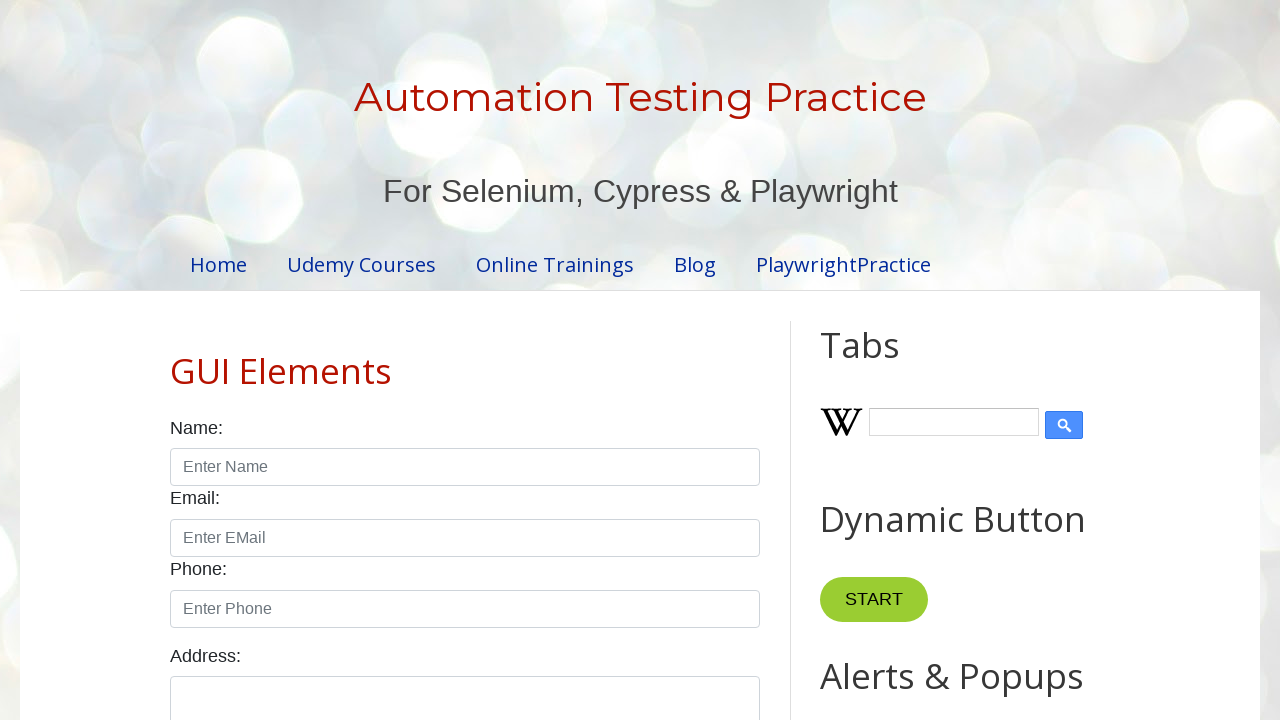

Located the Laptop product row
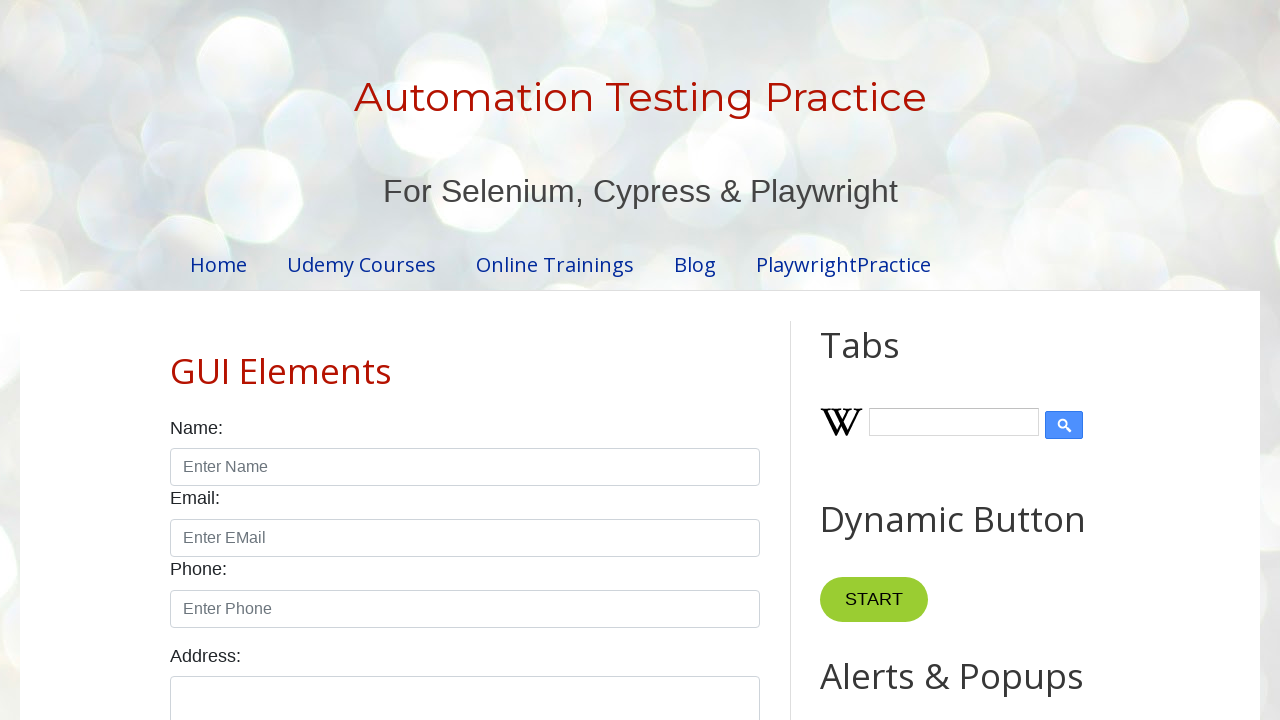

Checked the checkbox for Laptop product at (651, 360) on #productTable >> tbody tr >> internal:has-text="Laptop"i >> internal:has="td" >>
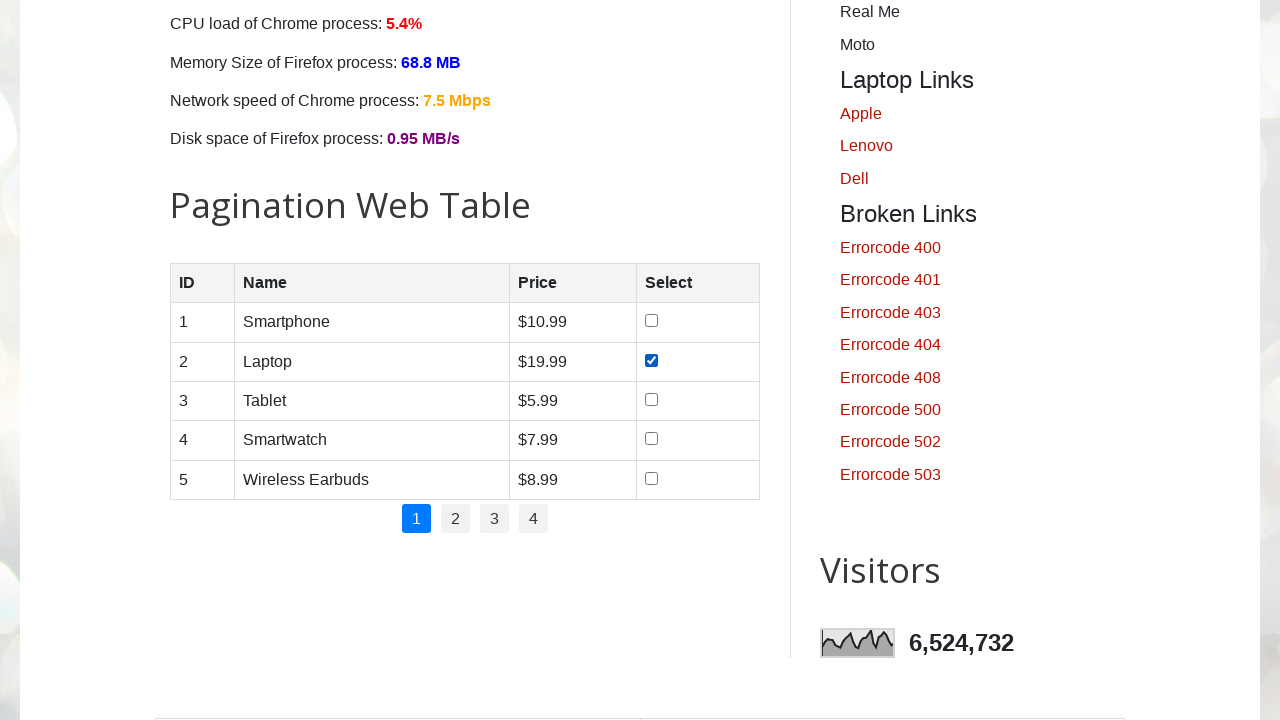

Located the Smartphone product row
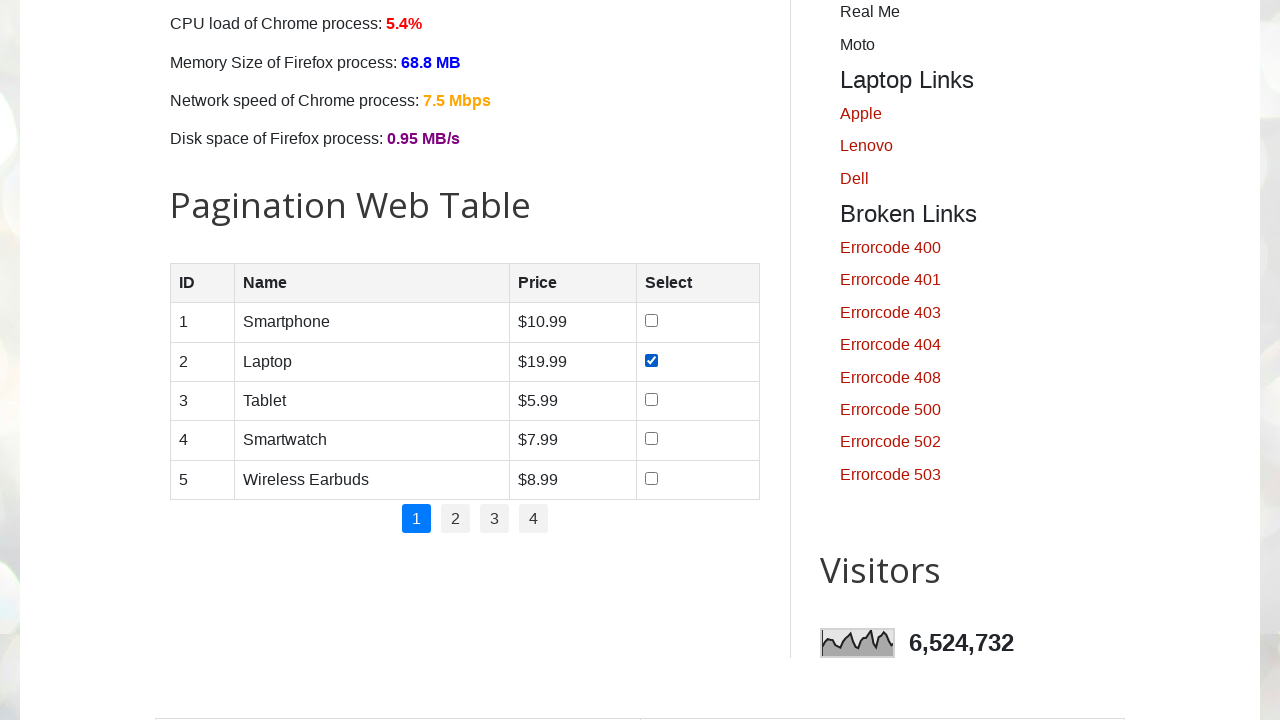

Checked the checkbox for Smartphone product at (651, 321) on #productTable >> tbody tr >> internal:has-text="Smartphone"i >> internal:has="td
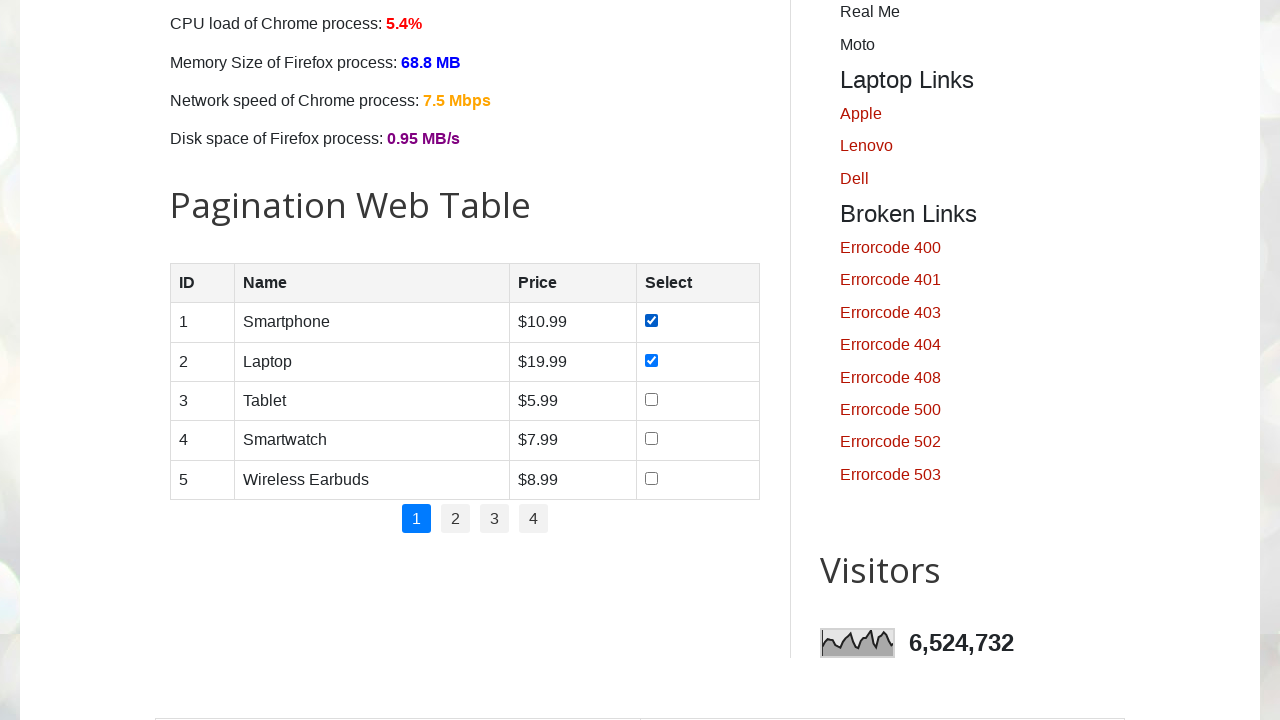

Located the Tablet product row
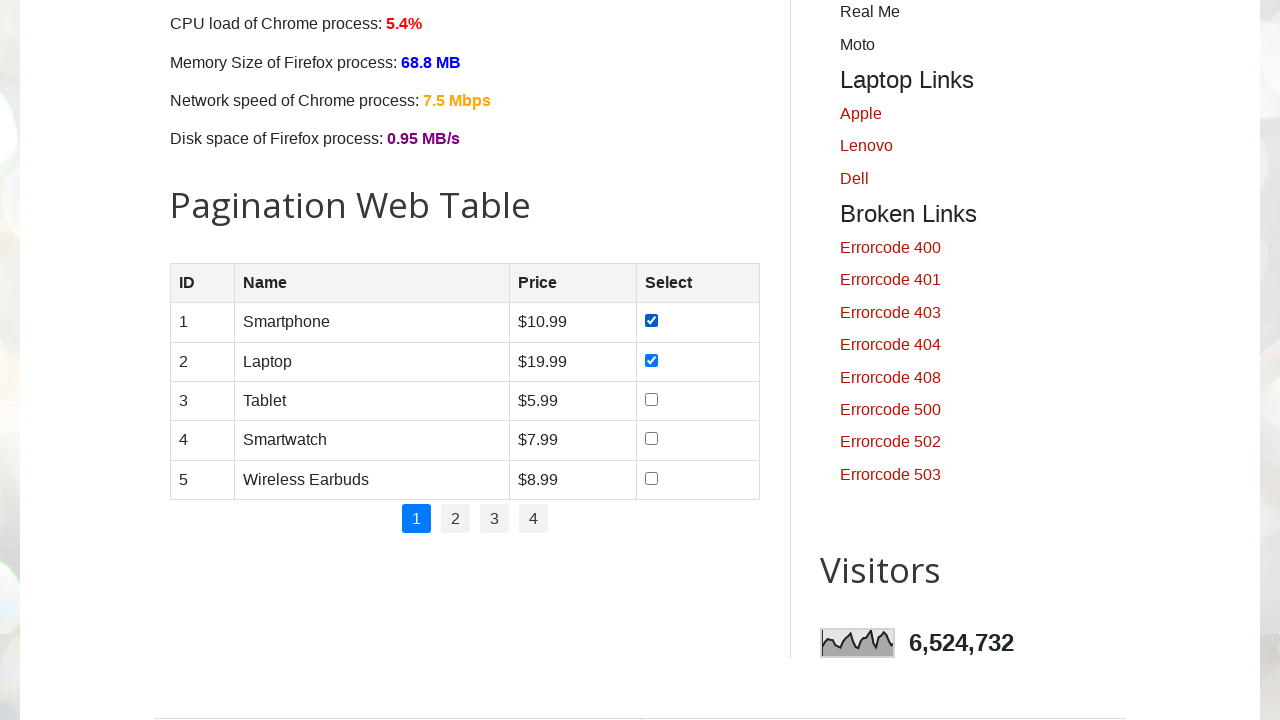

Checked the checkbox for Tablet product at (651, 399) on #productTable >> tbody tr >> internal:has-text="Tablet"i >> internal:has="td" >>
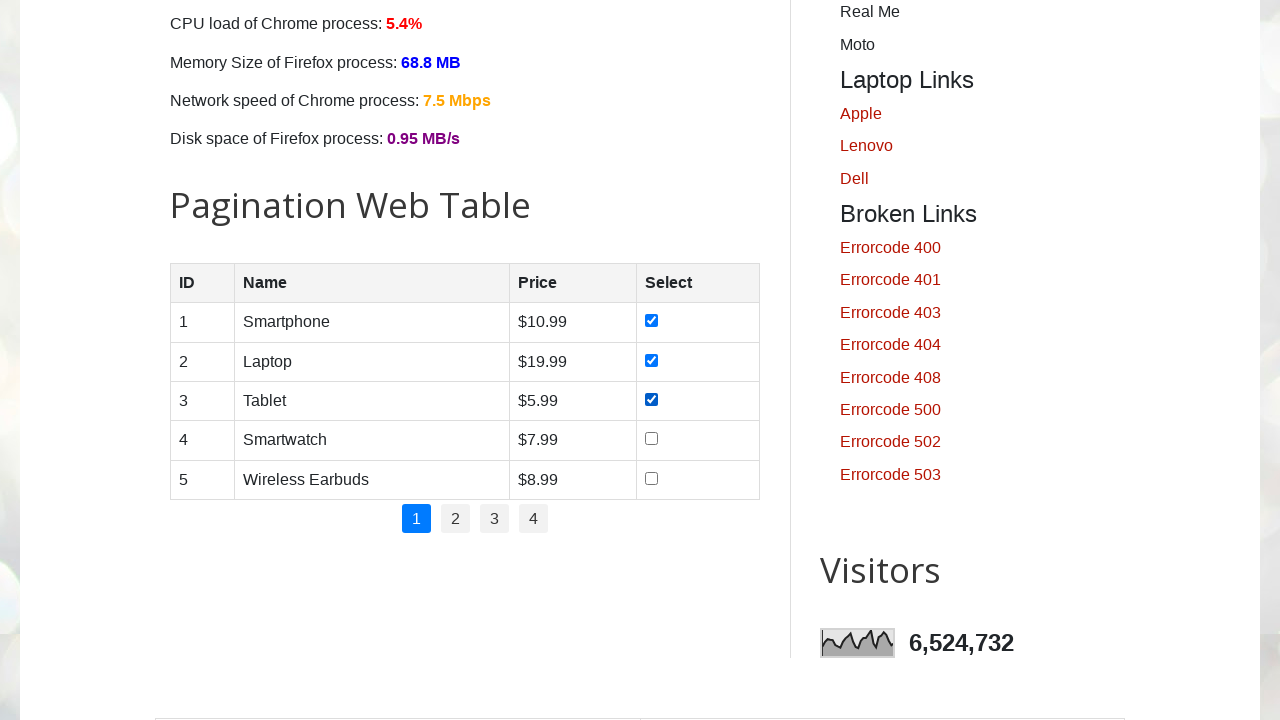

Located all pagination links
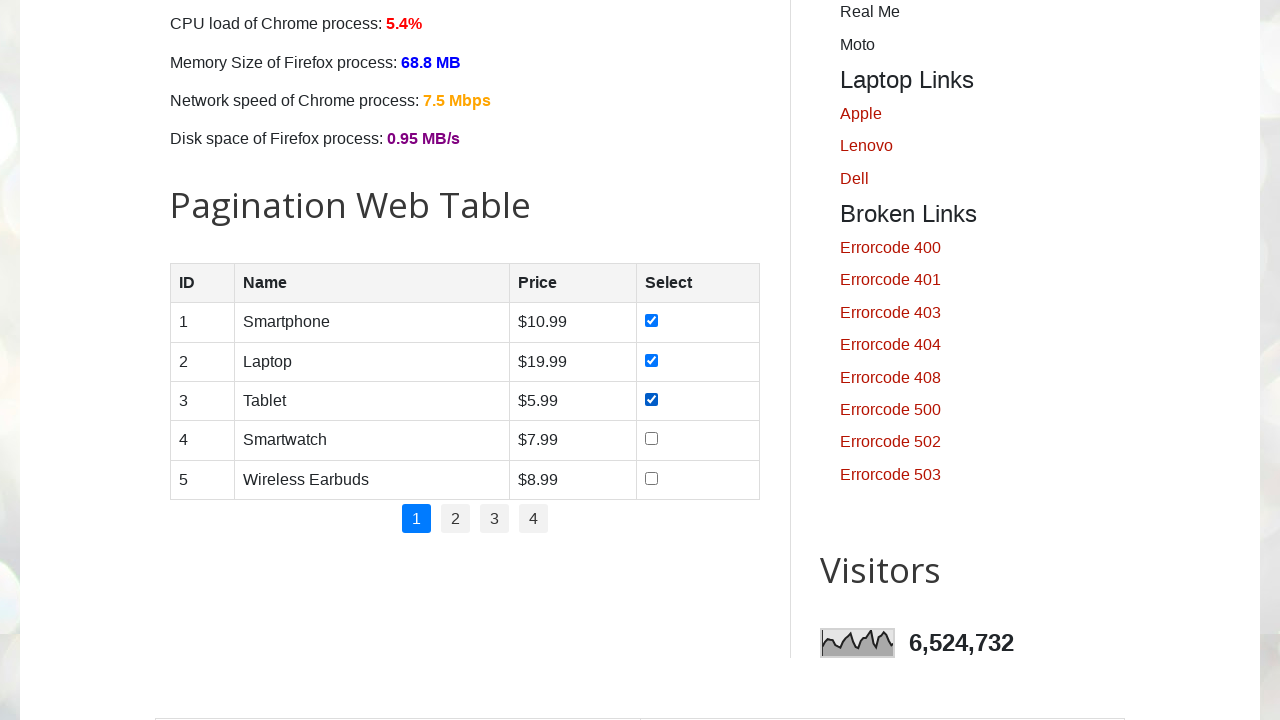

Counted 4 pagination links
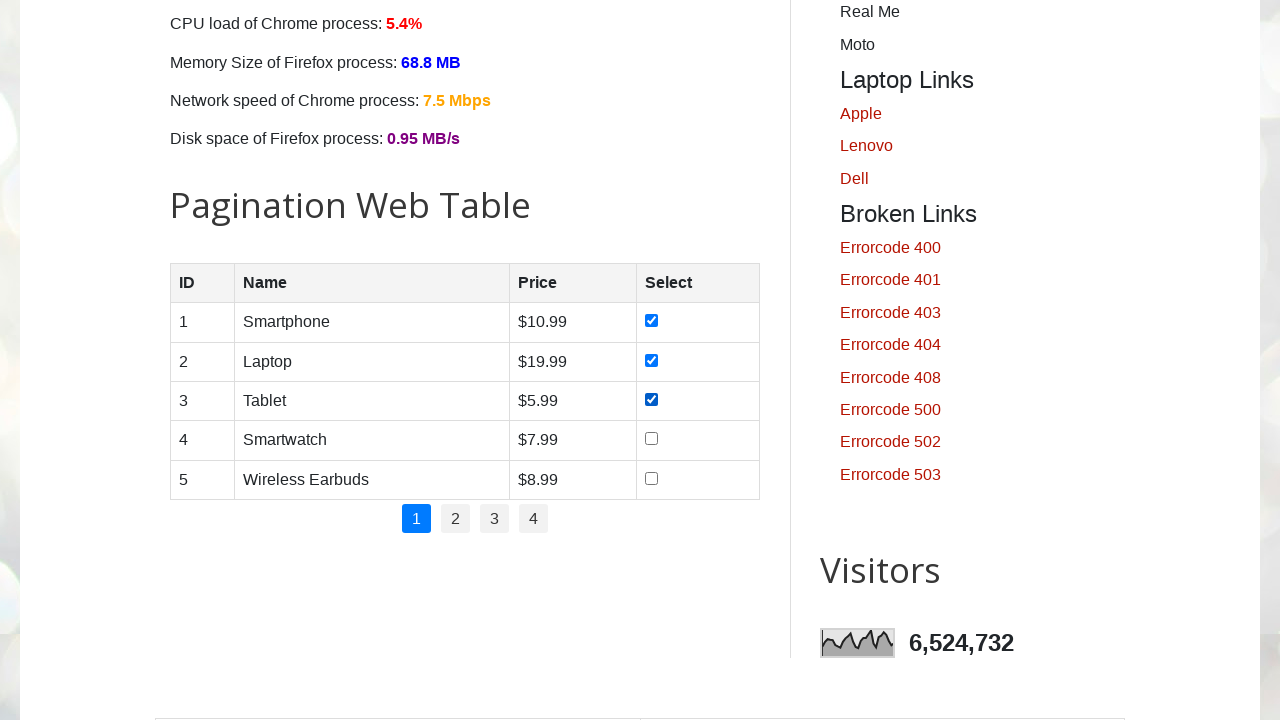

Clicked pagination link 1 to navigate to next page at (456, 519) on #pagination li a >> nth=1
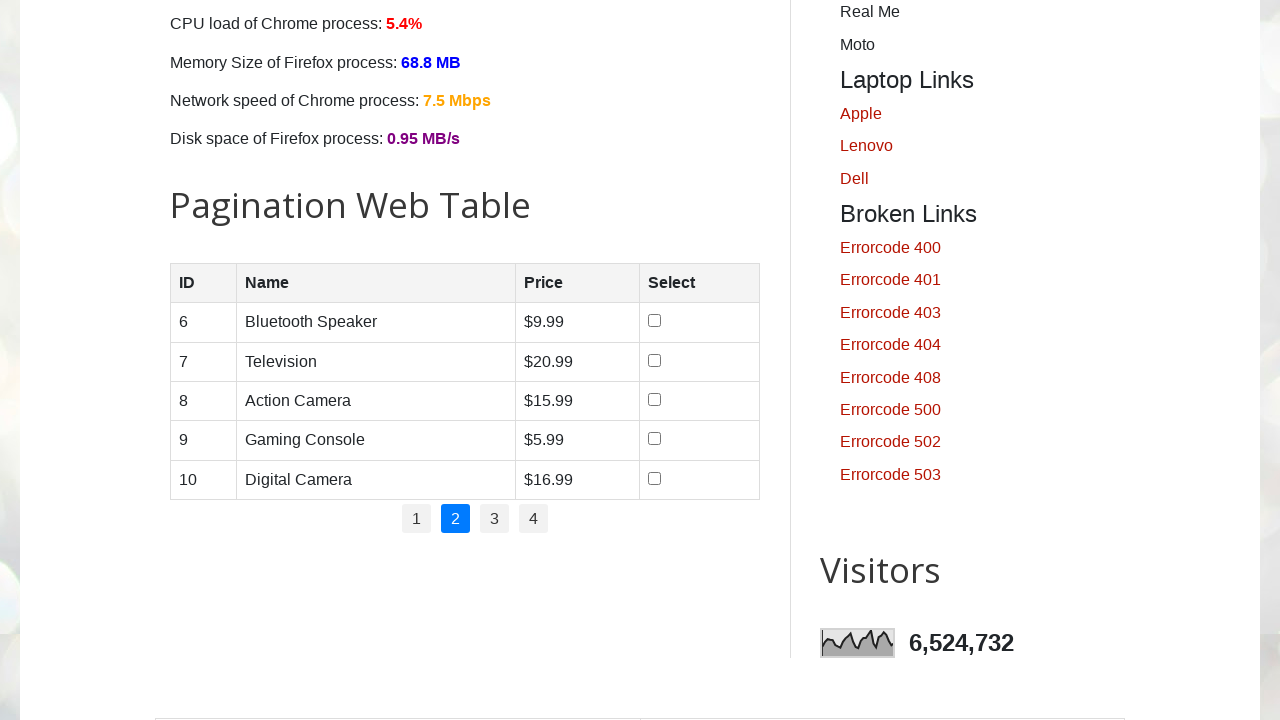

Waited for product table to load on page 1
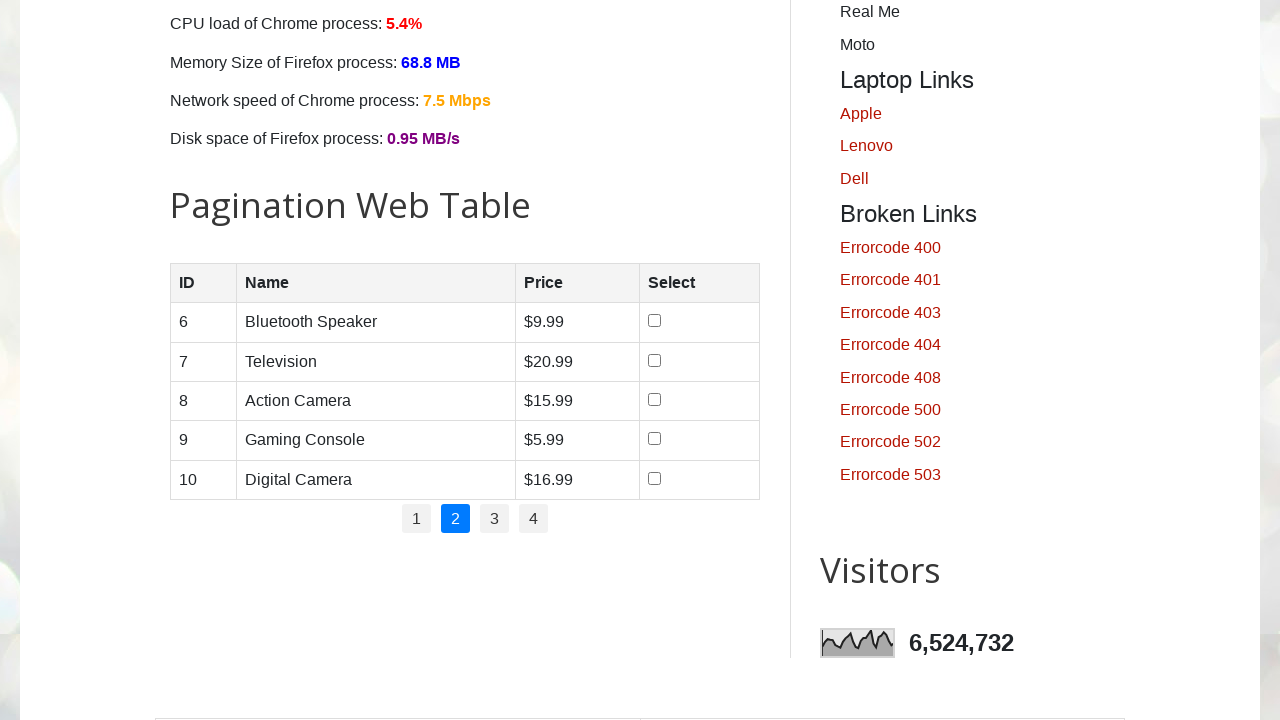

Clicked pagination link 2 to navigate to next page at (494, 519) on #pagination li a >> nth=2
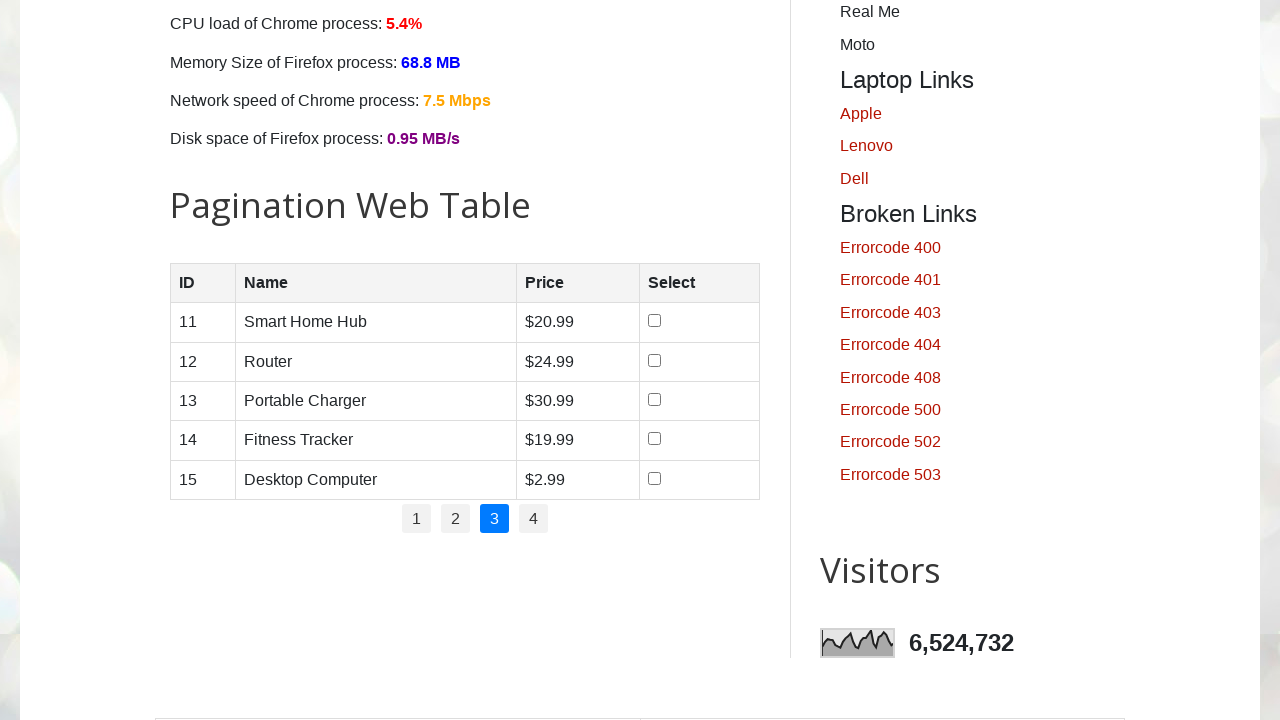

Waited for product table to load on page 2
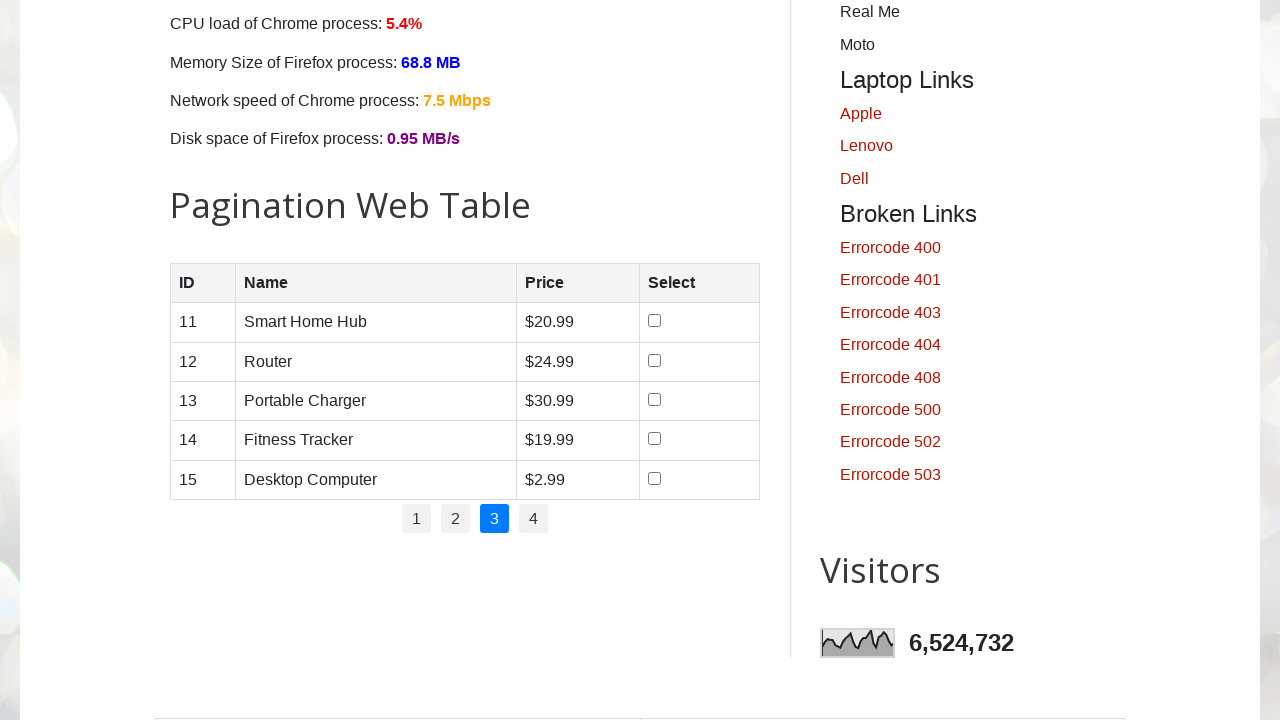

Clicked pagination link 3 to navigate to next page at (534, 519) on #pagination li a >> nth=3
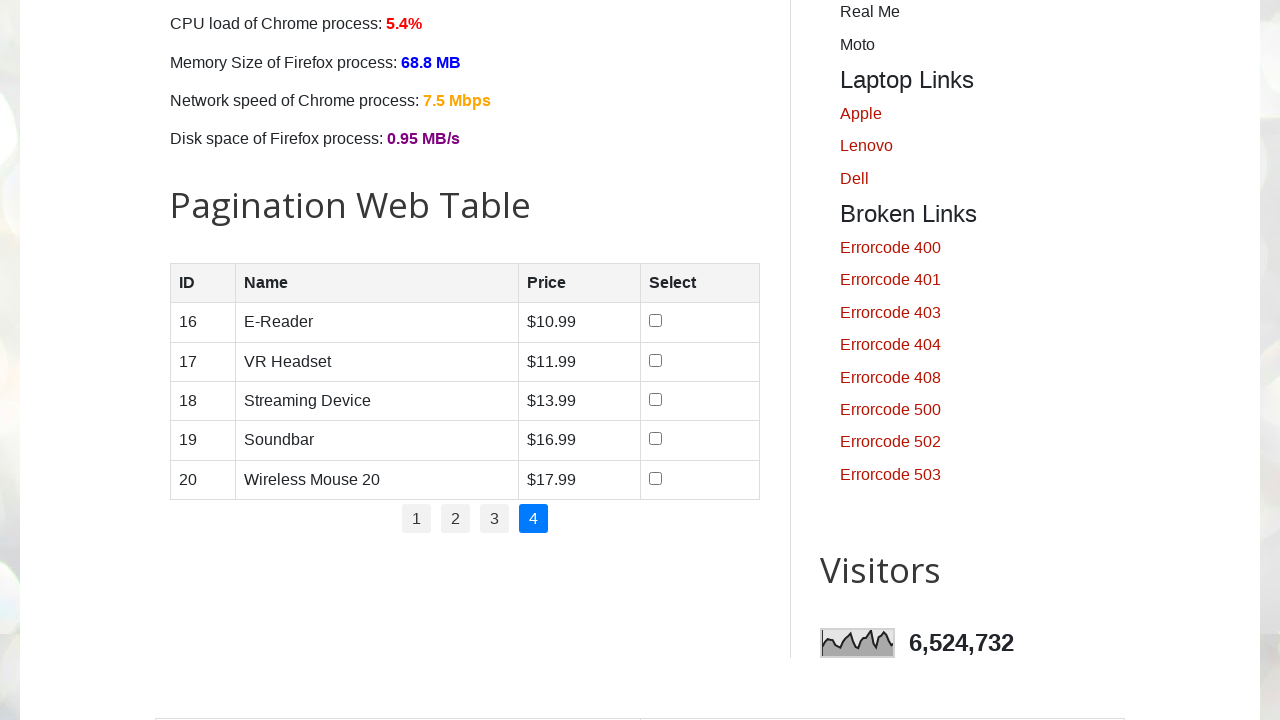

Waited for product table to load on page 3
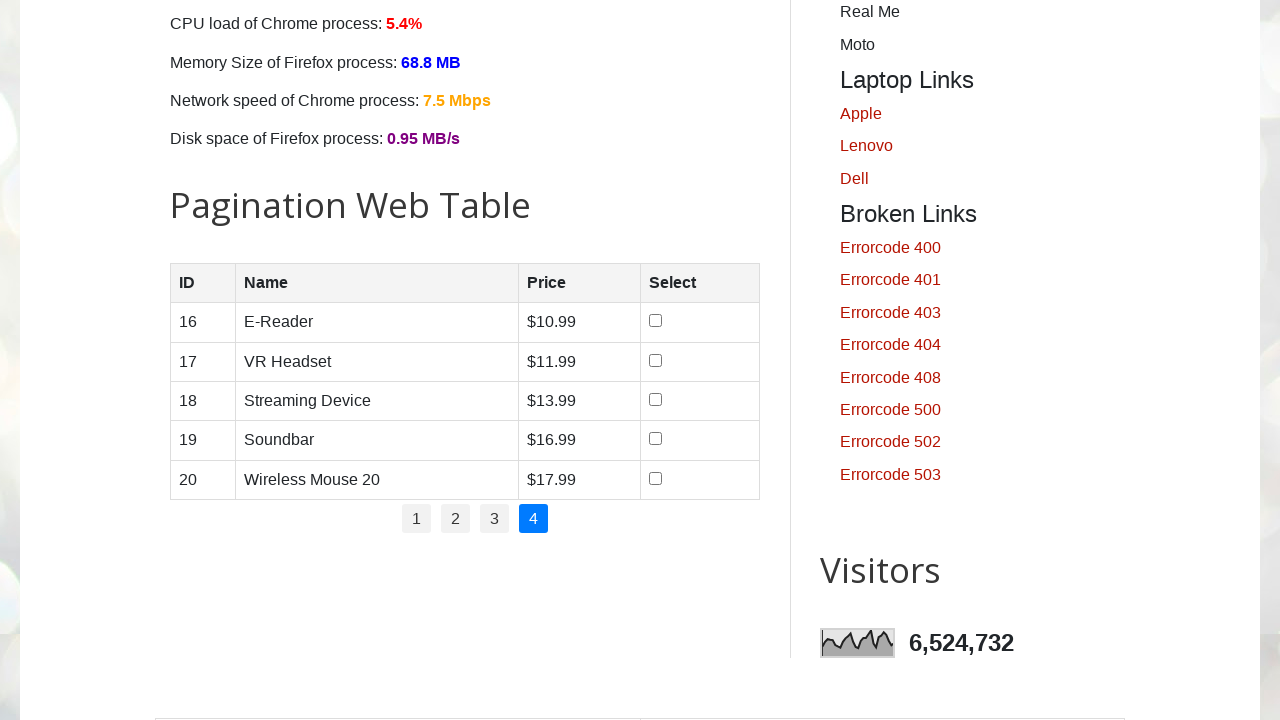

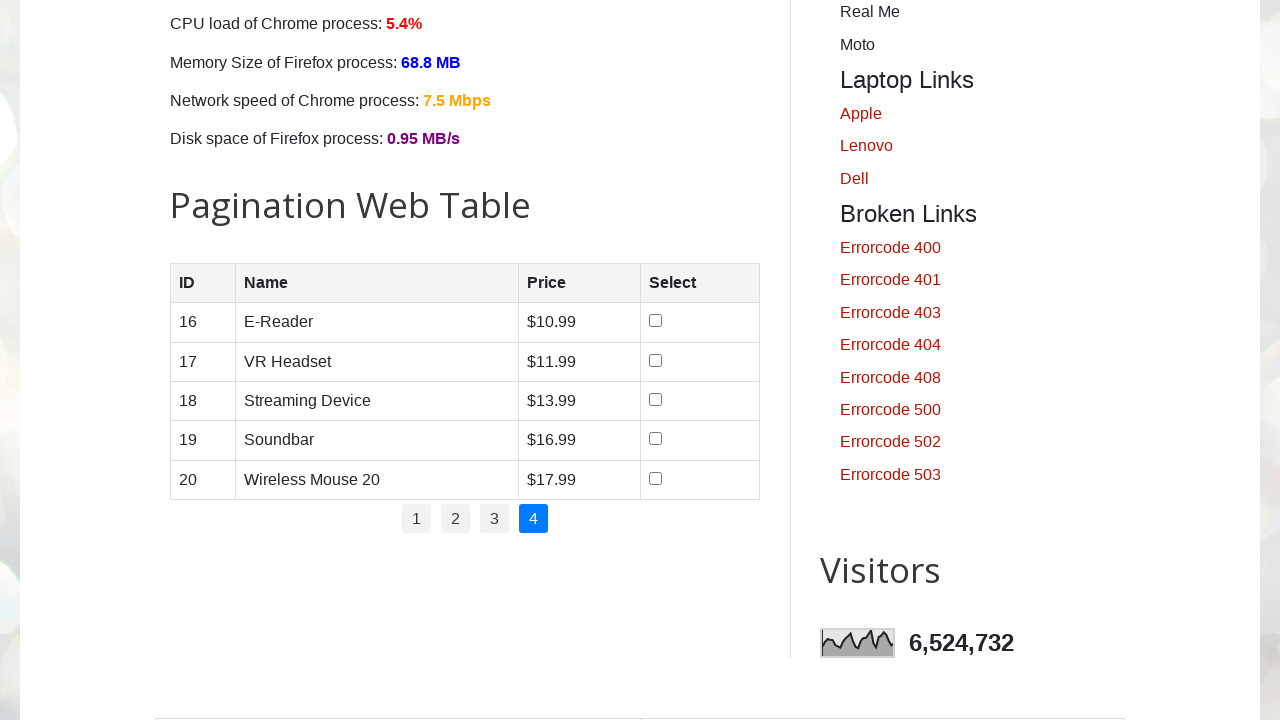